Tests filtering to display only active (incomplete) todo items

Starting URL: https://demo.playwright.dev/todomvc

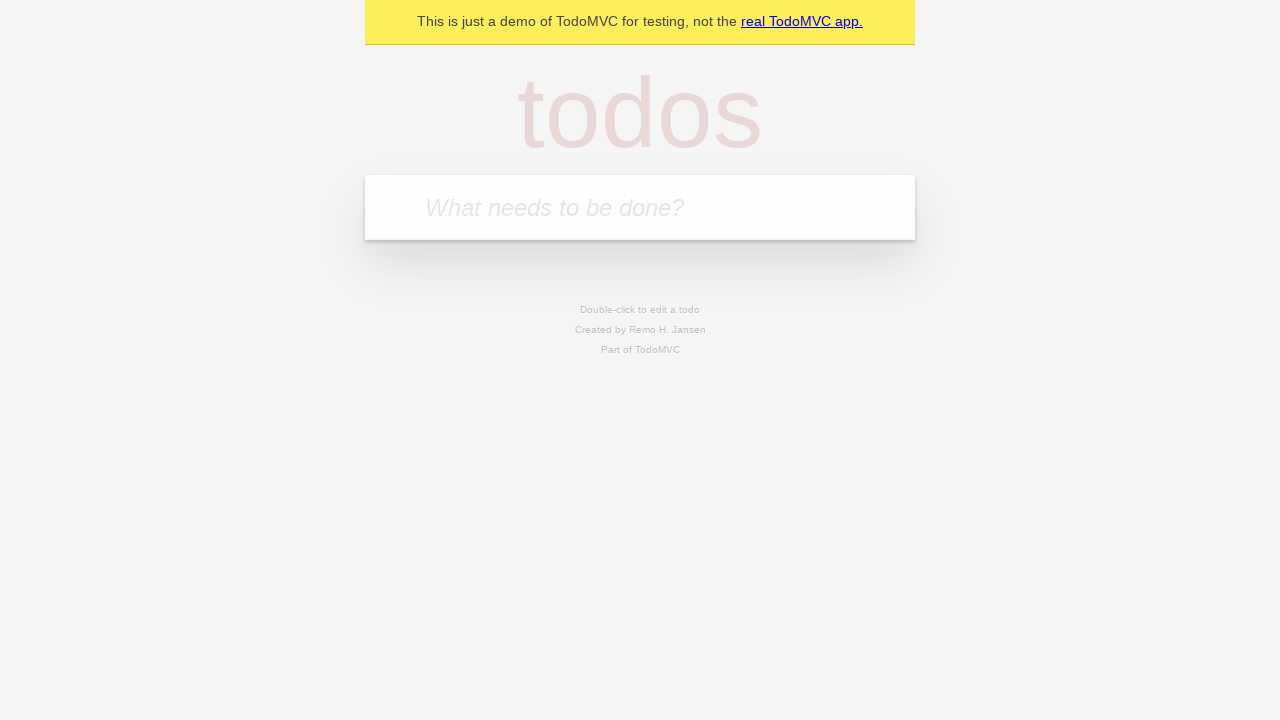

Filled todo input with 'buy some cheese' on internal:attr=[placeholder="What needs to be done?"i]
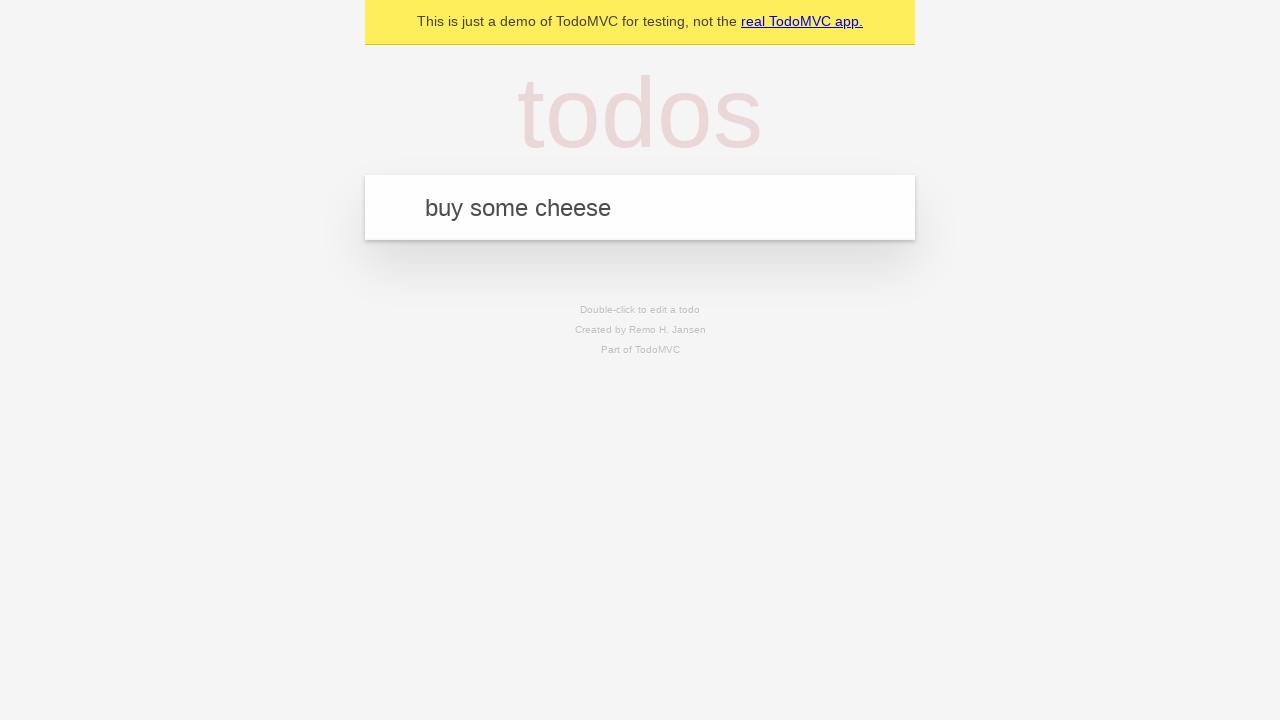

Pressed Enter to create first todo item on internal:attr=[placeholder="What needs to be done?"i]
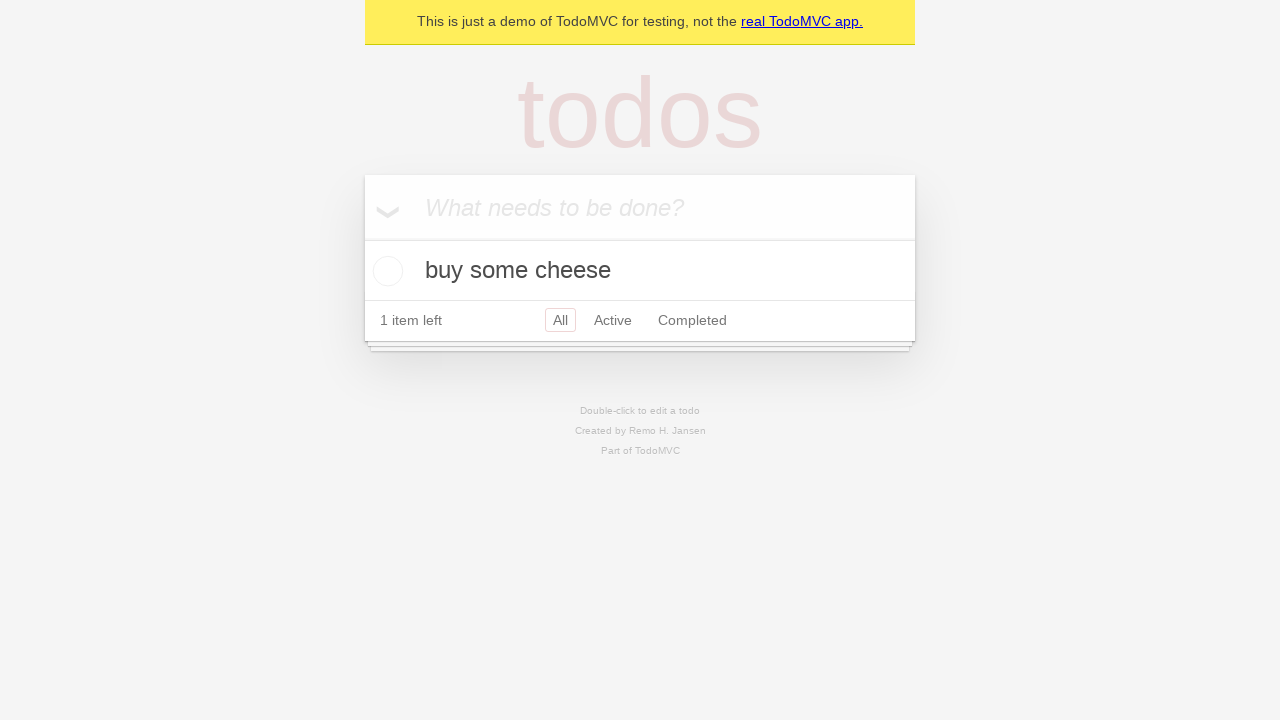

Filled todo input with 'feed the cat' on internal:attr=[placeholder="What needs to be done?"i]
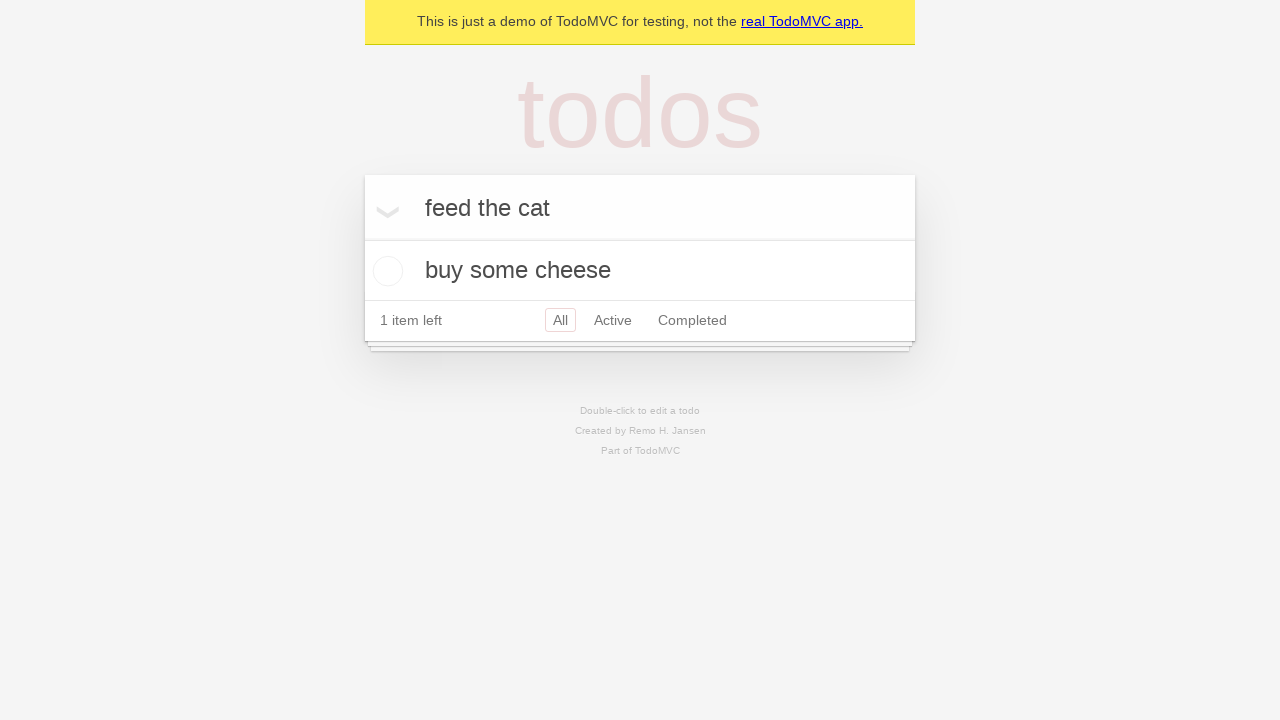

Pressed Enter to create second todo item on internal:attr=[placeholder="What needs to be done?"i]
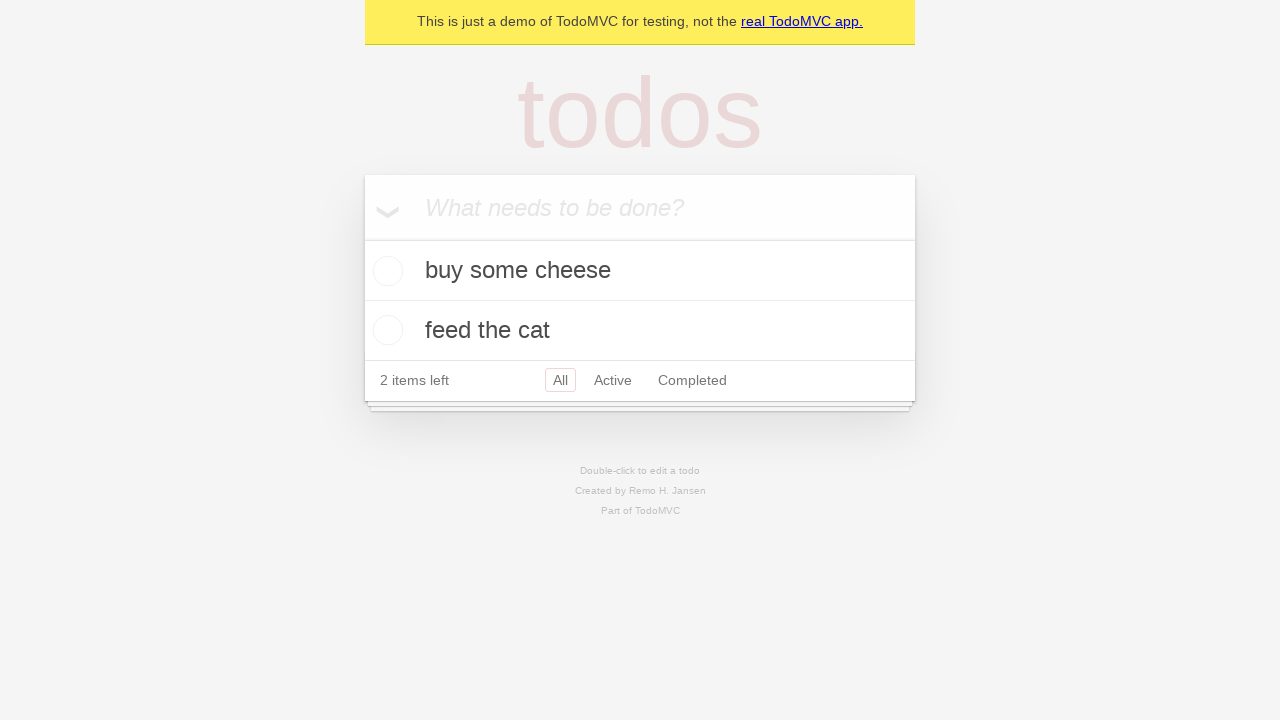

Filled todo input with 'book a doctors appointment' on internal:attr=[placeholder="What needs to be done?"i]
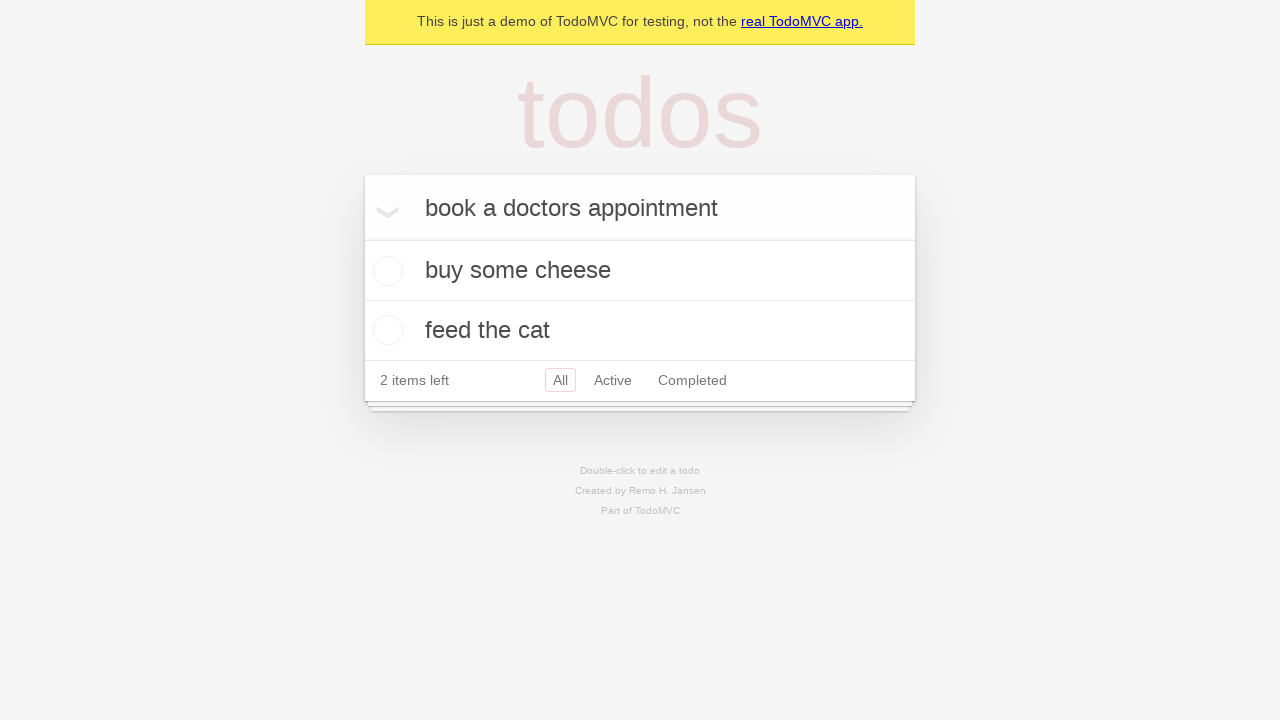

Pressed Enter to create third todo item on internal:attr=[placeholder="What needs to be done?"i]
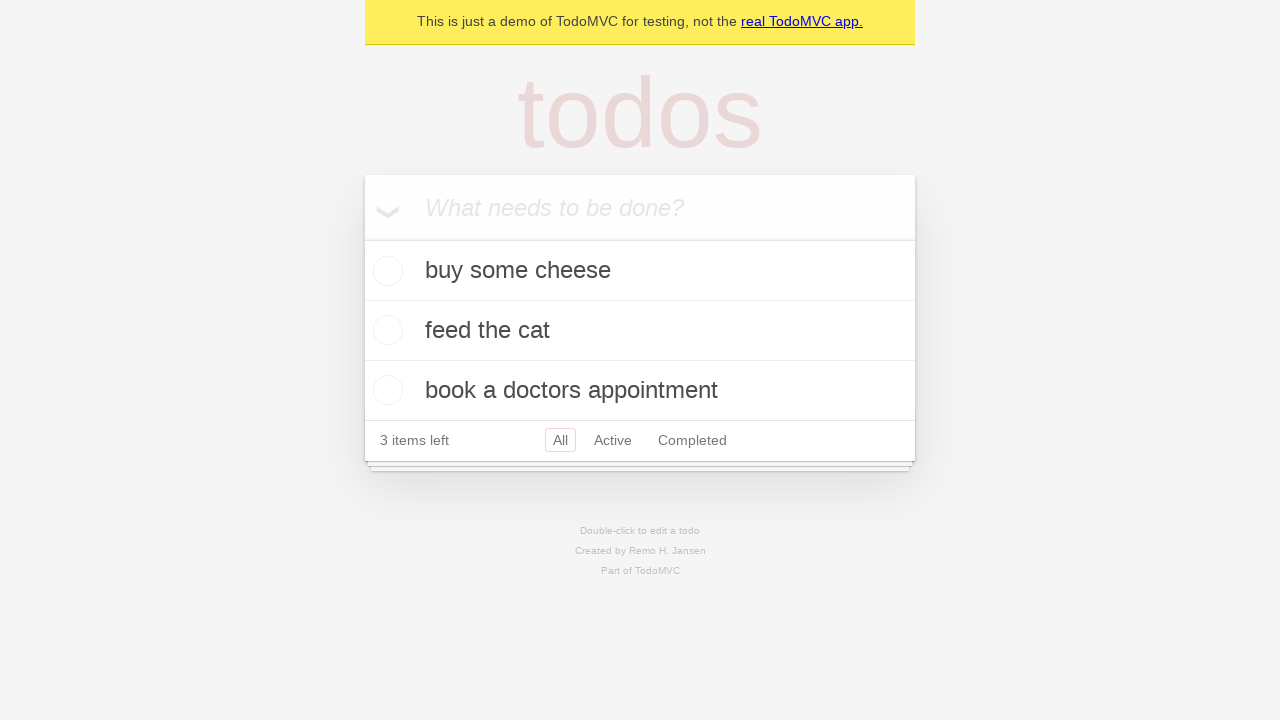

Waited for all 3 todo items to be created
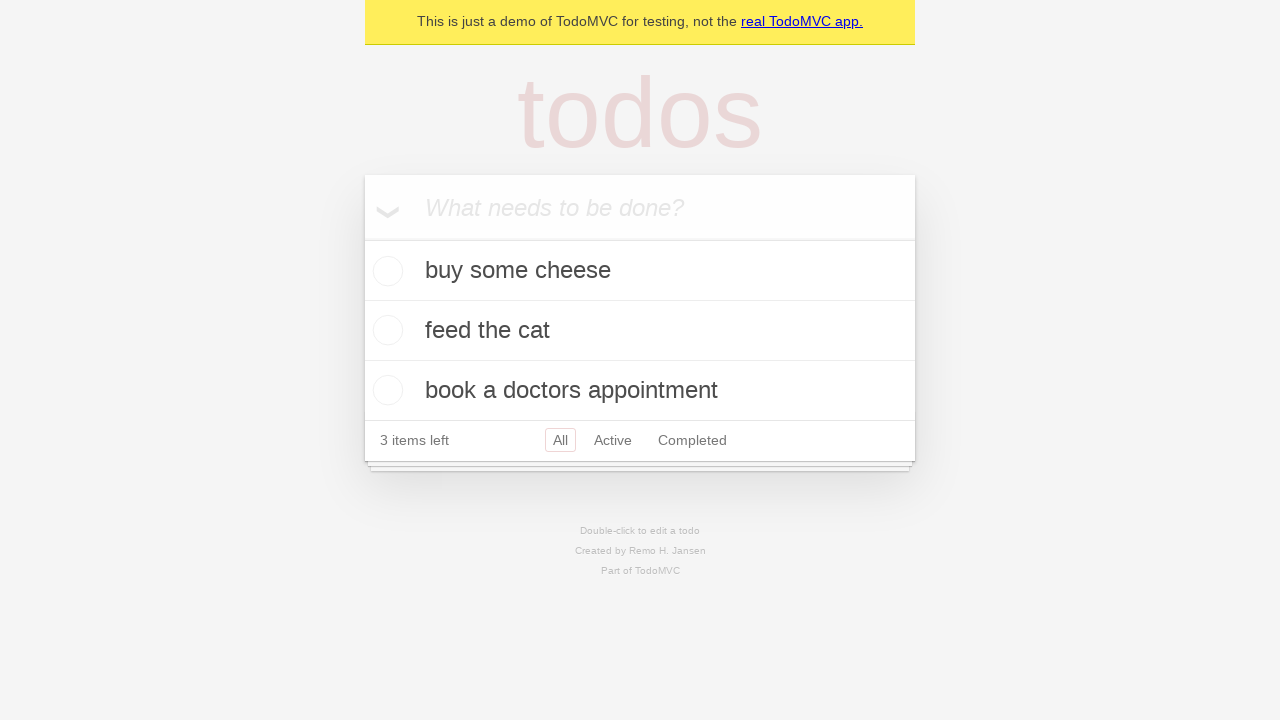

Checked the second todo item (marked as complete) at (385, 330) on internal:testid=[data-testid="todo-item"s] >> nth=1 >> internal:role=checkbox
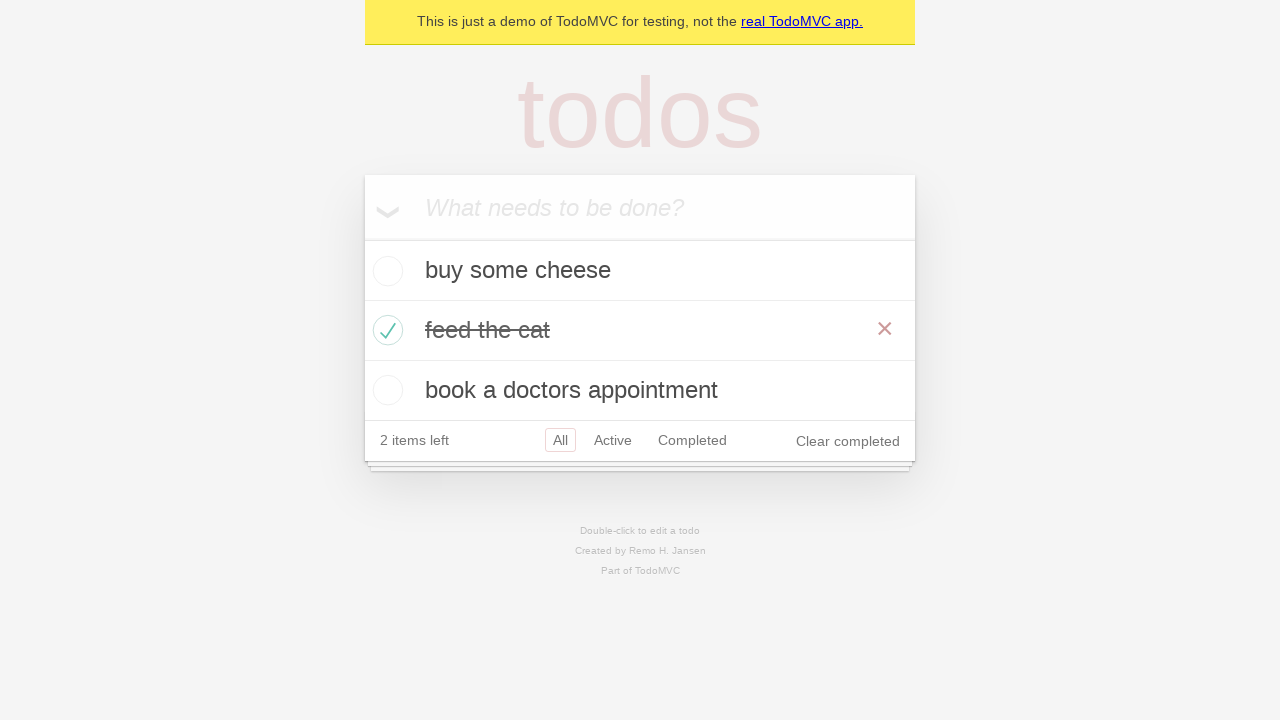

Clicked the Active filter to display only incomplete items at (613, 440) on internal:role=link[name="Active"i]
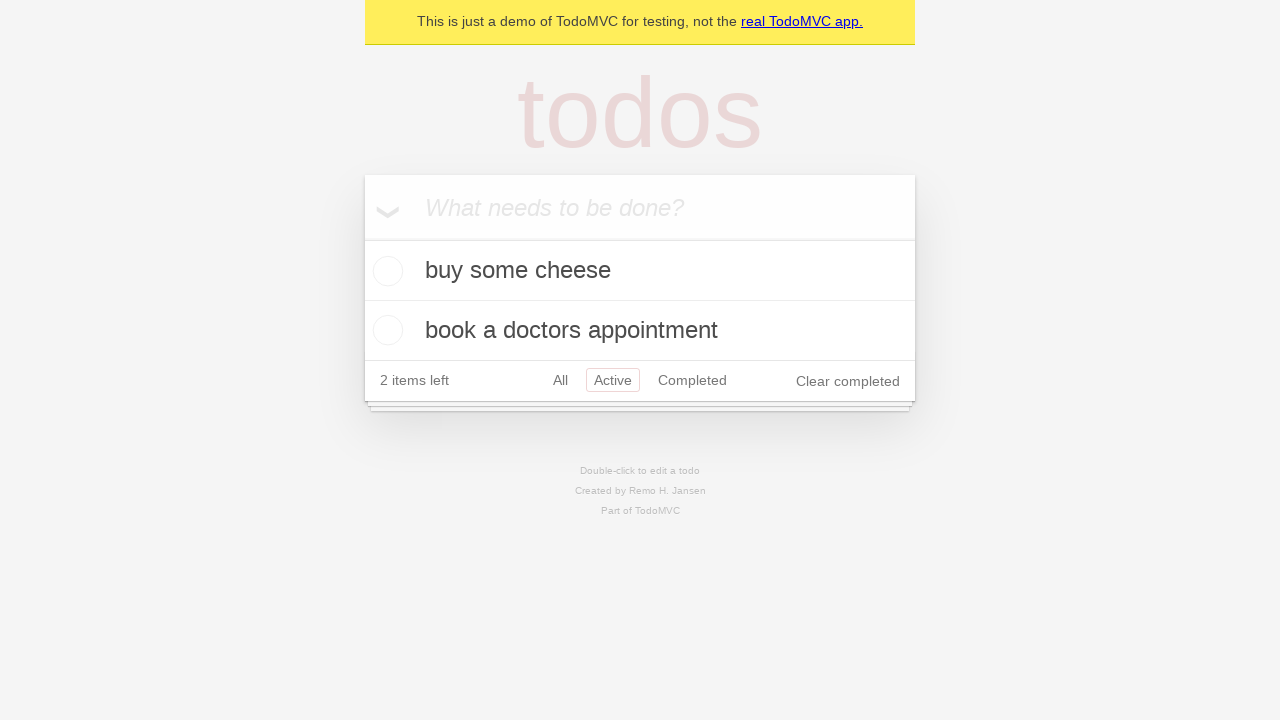

Waited for filtered view showing 2 active (incomplete) todo items
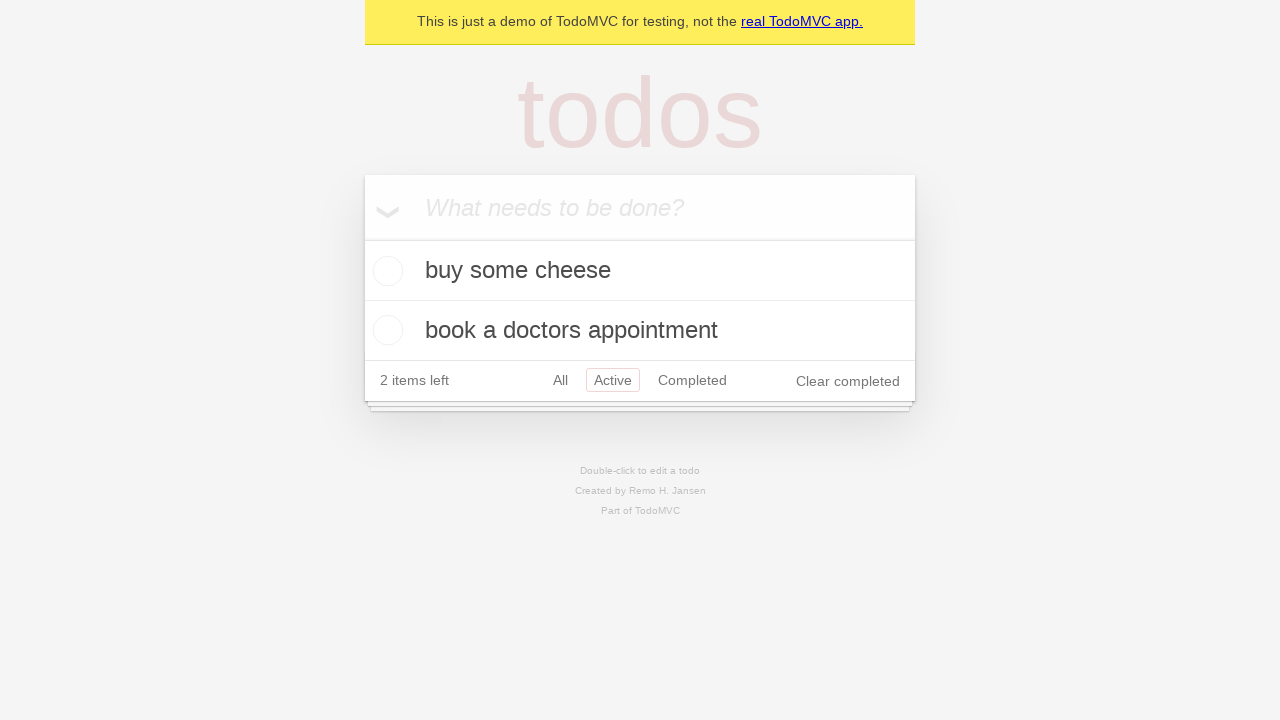

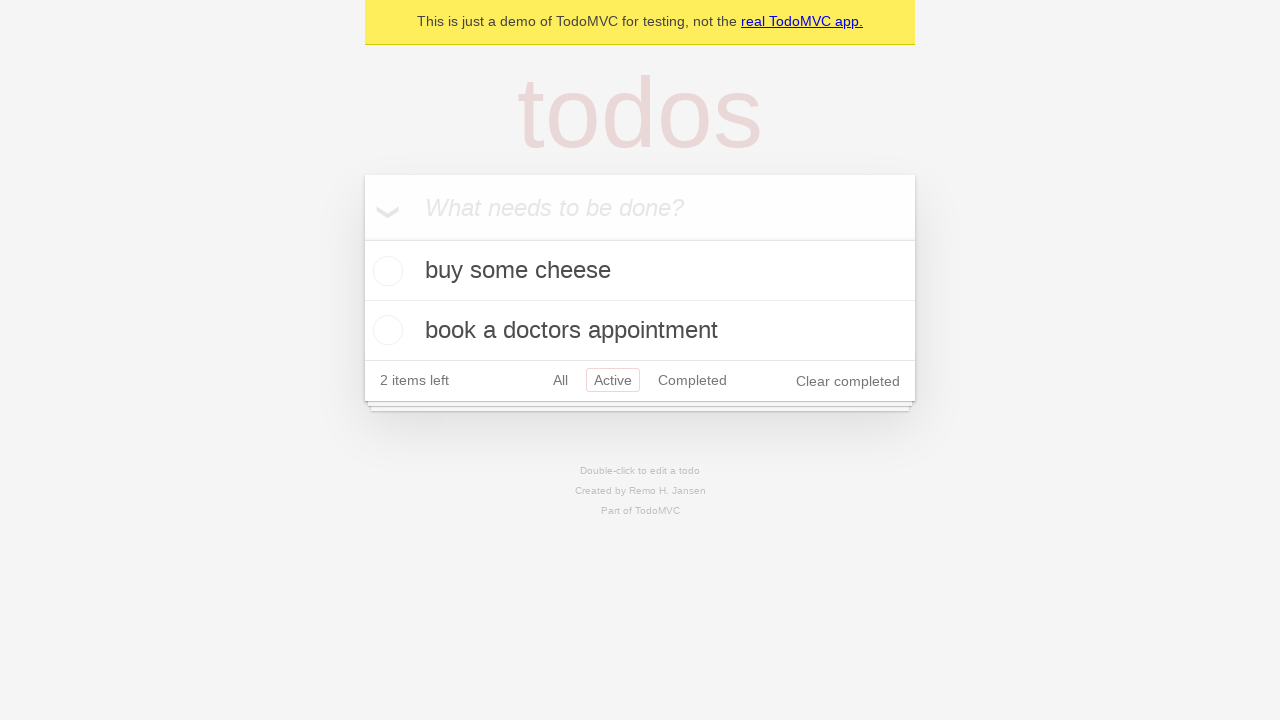